Navigates to an inputs page, clicks the Home link, and verifies the page title changes to "Practice"

Starting URL: https://practice.cydeo.com/inputs

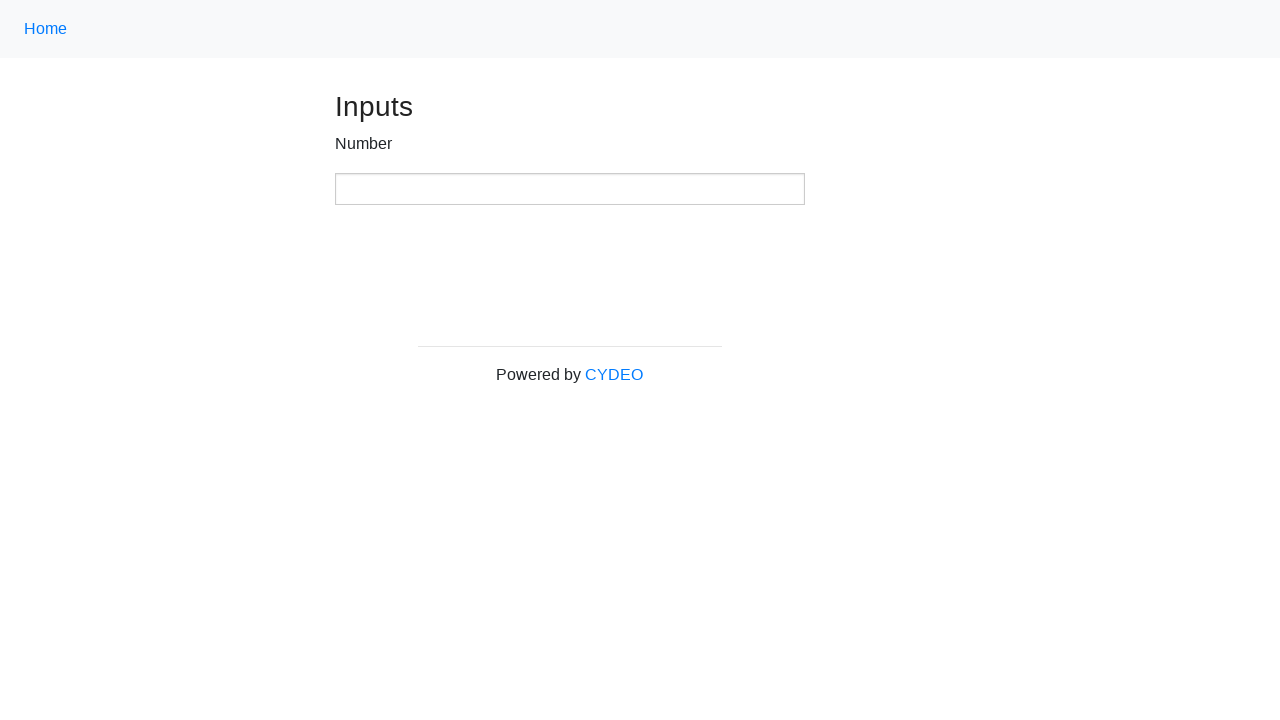

Navigated to inputs page at https://practice.cydeo.com/inputs
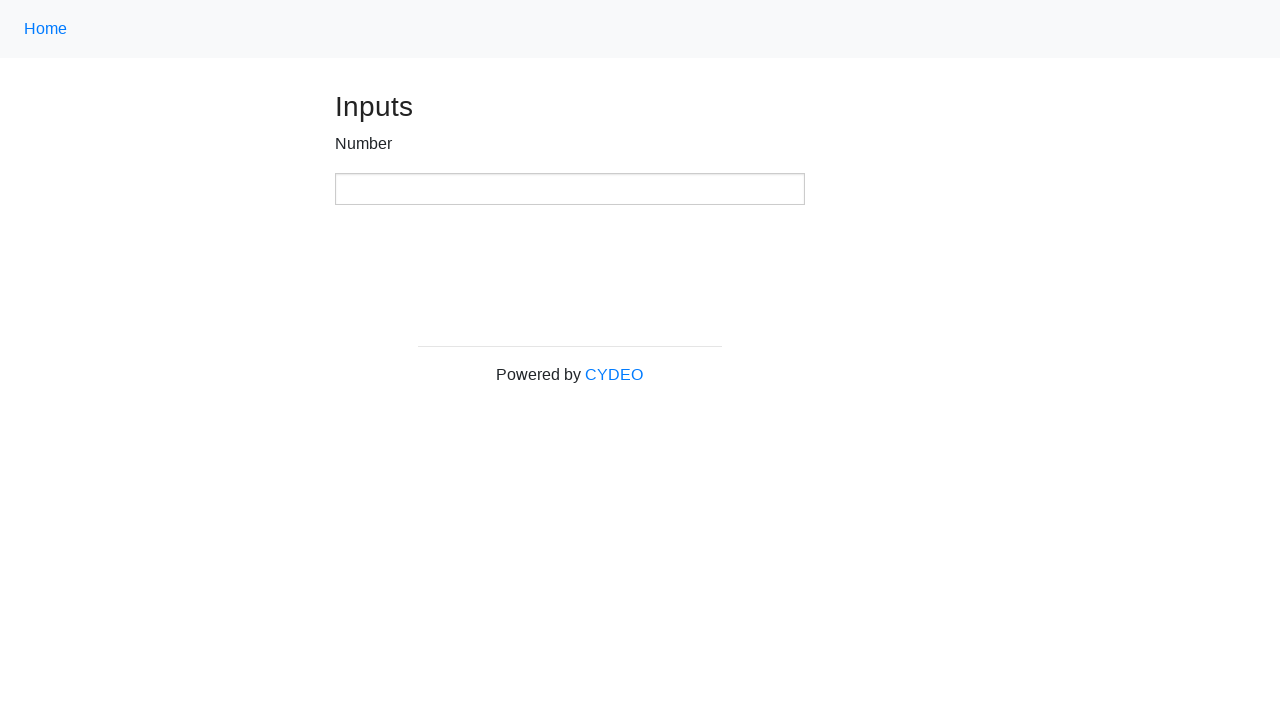

Clicked the Home link using class selector '.nav-link' at (46, 29) on .nav-link
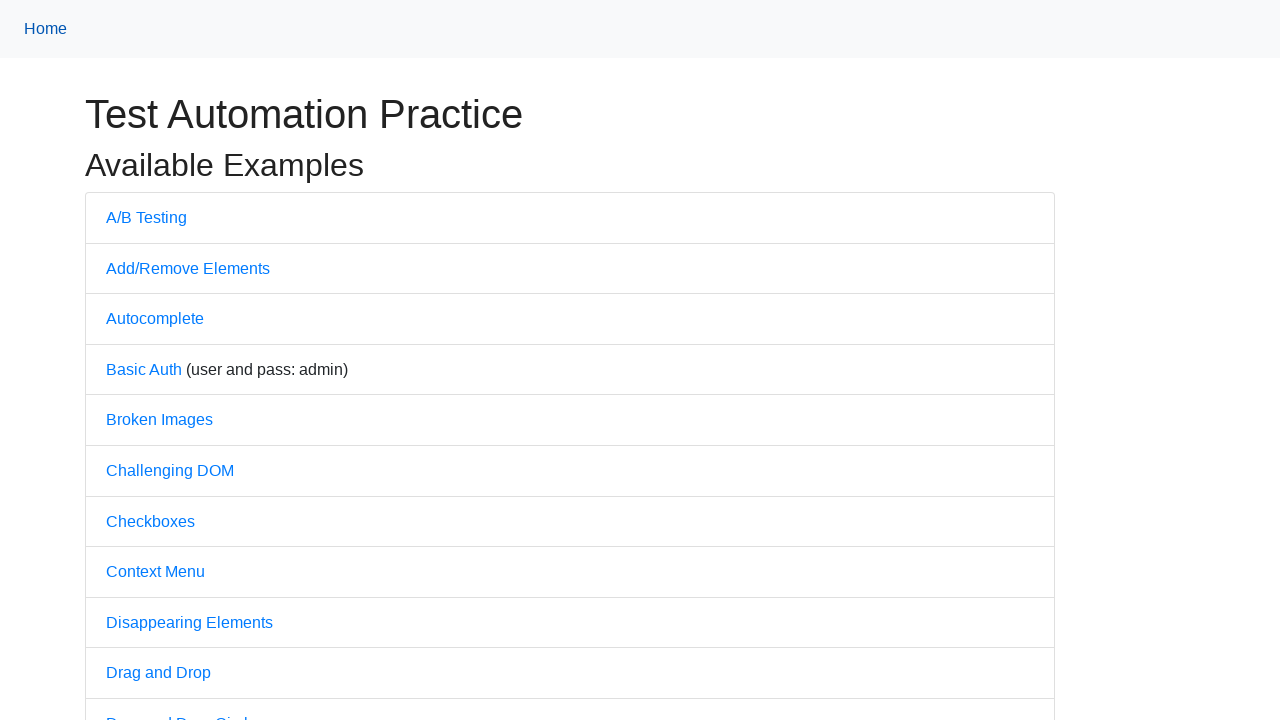

Waited for page load to complete
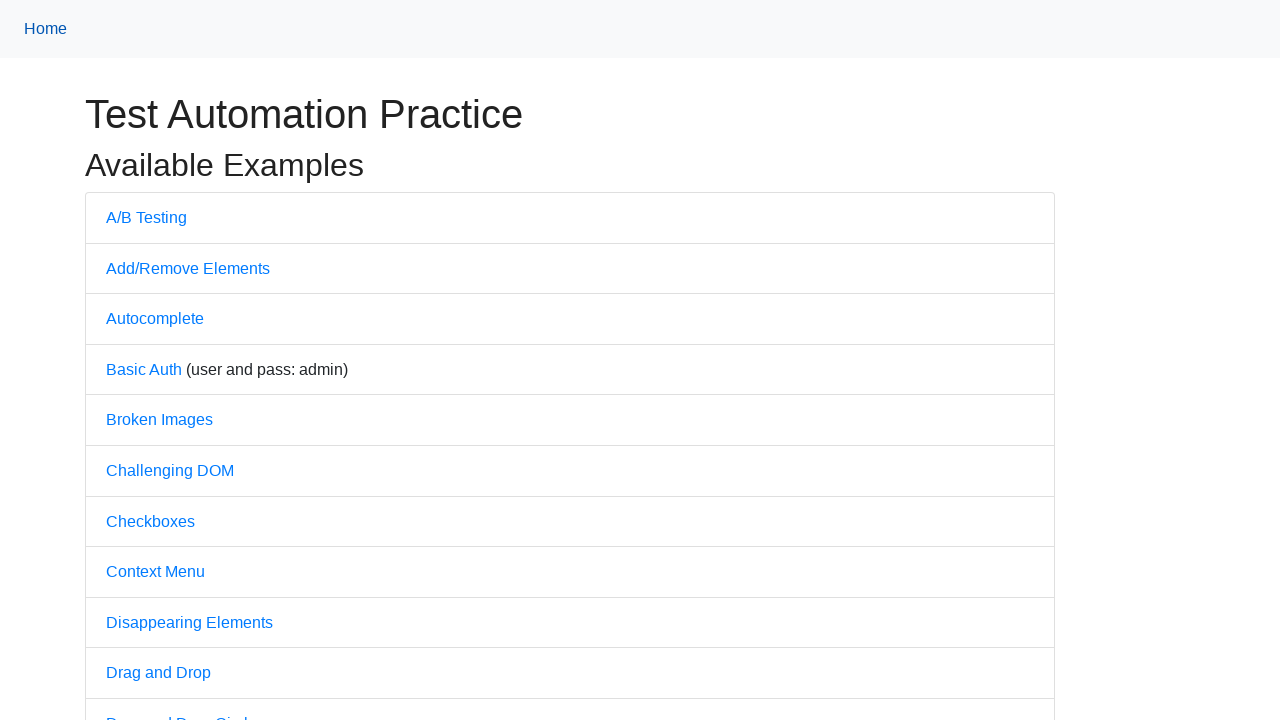

Verified page title is 'Practice'
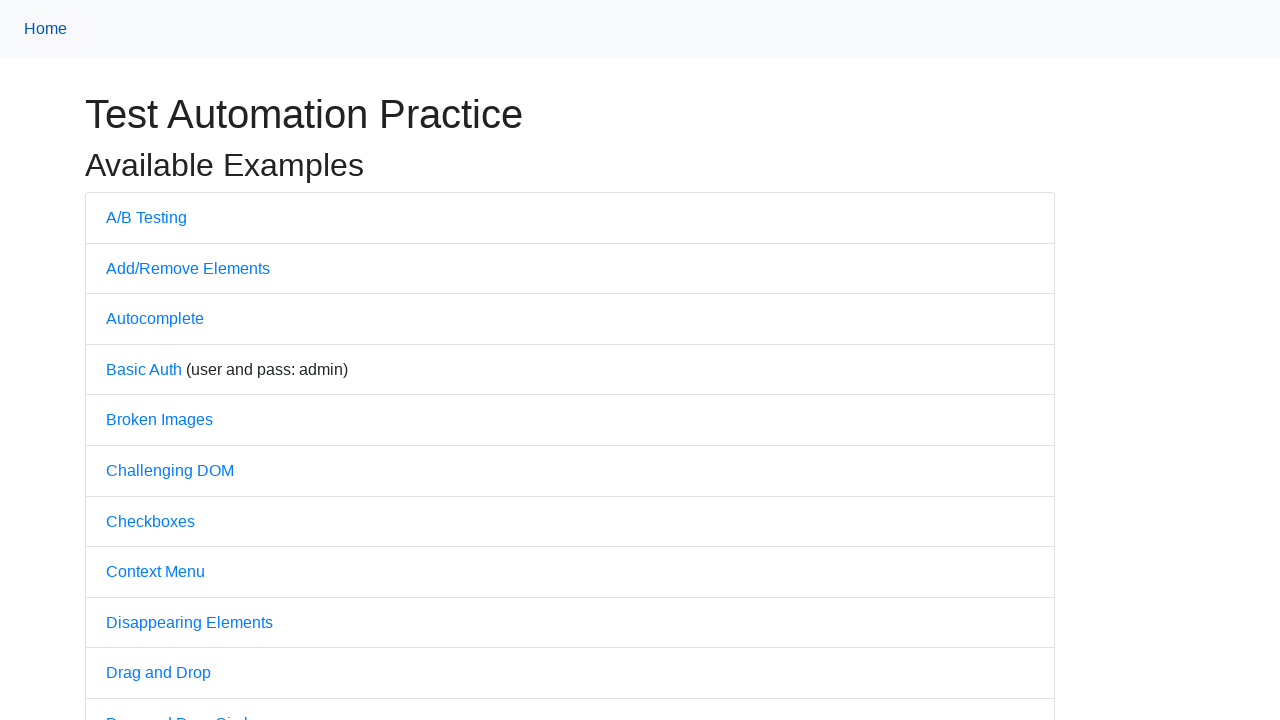

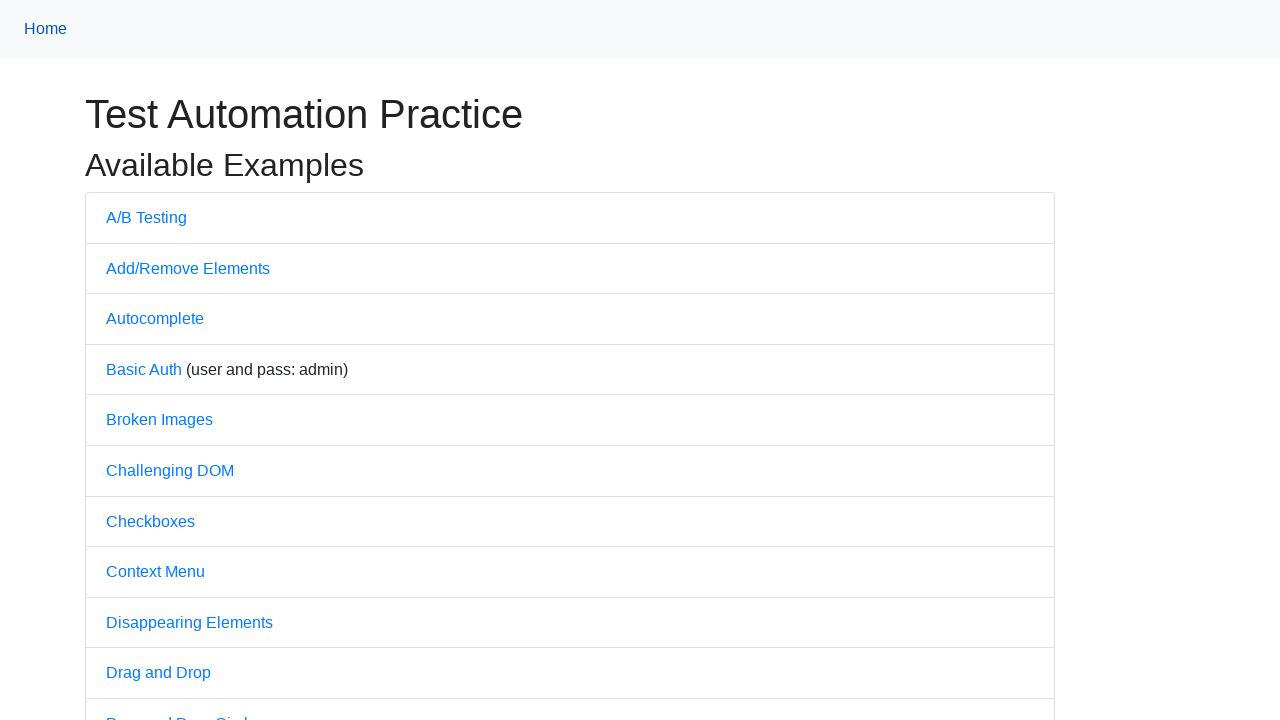